Tests dropdown selection by selecting an option using index-based selection (index 1)

Starting URL: https://the-internet.herokuapp.com/dropdown

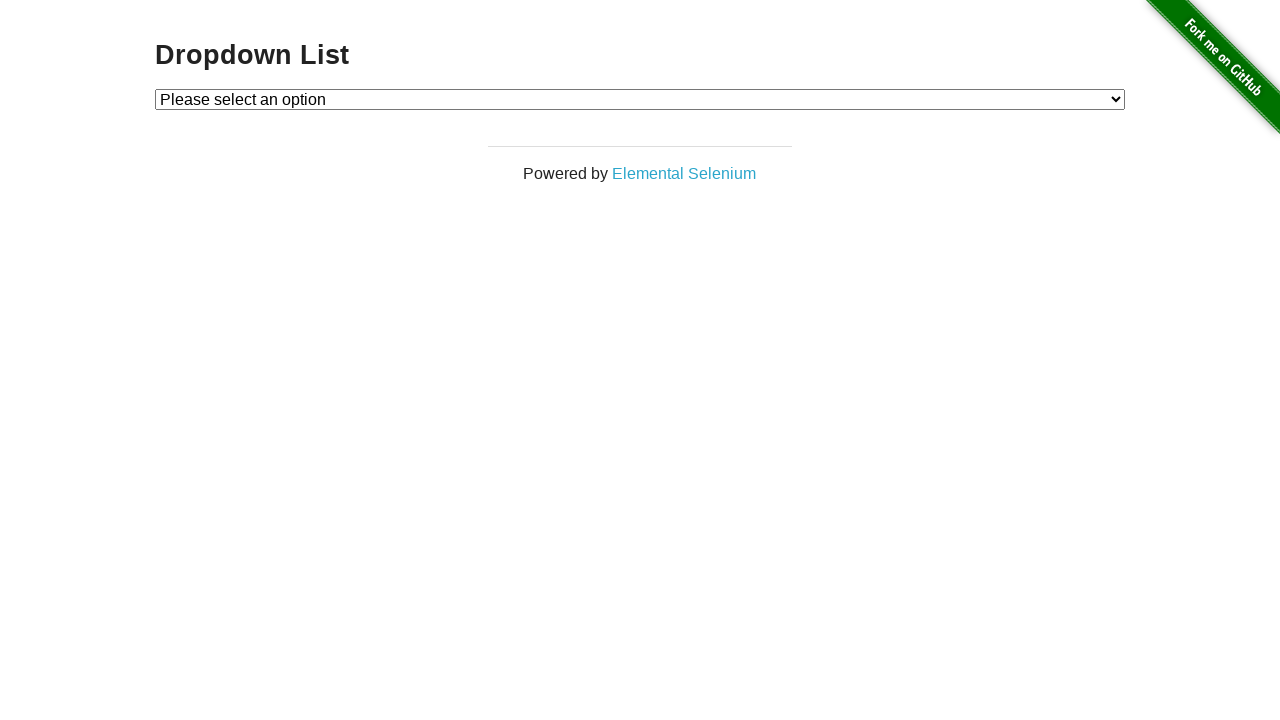

Selected dropdown option at index 1 (second option) on #dropdown
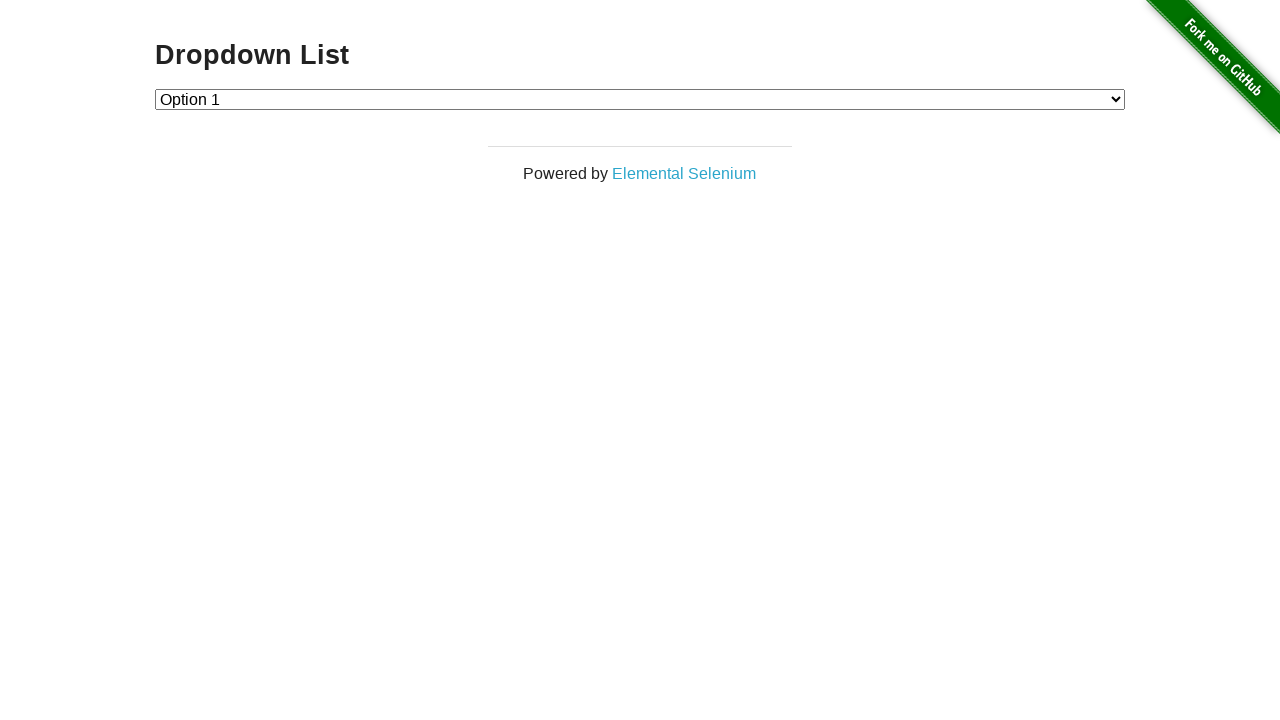

Retrieved text content of selected dropdown option
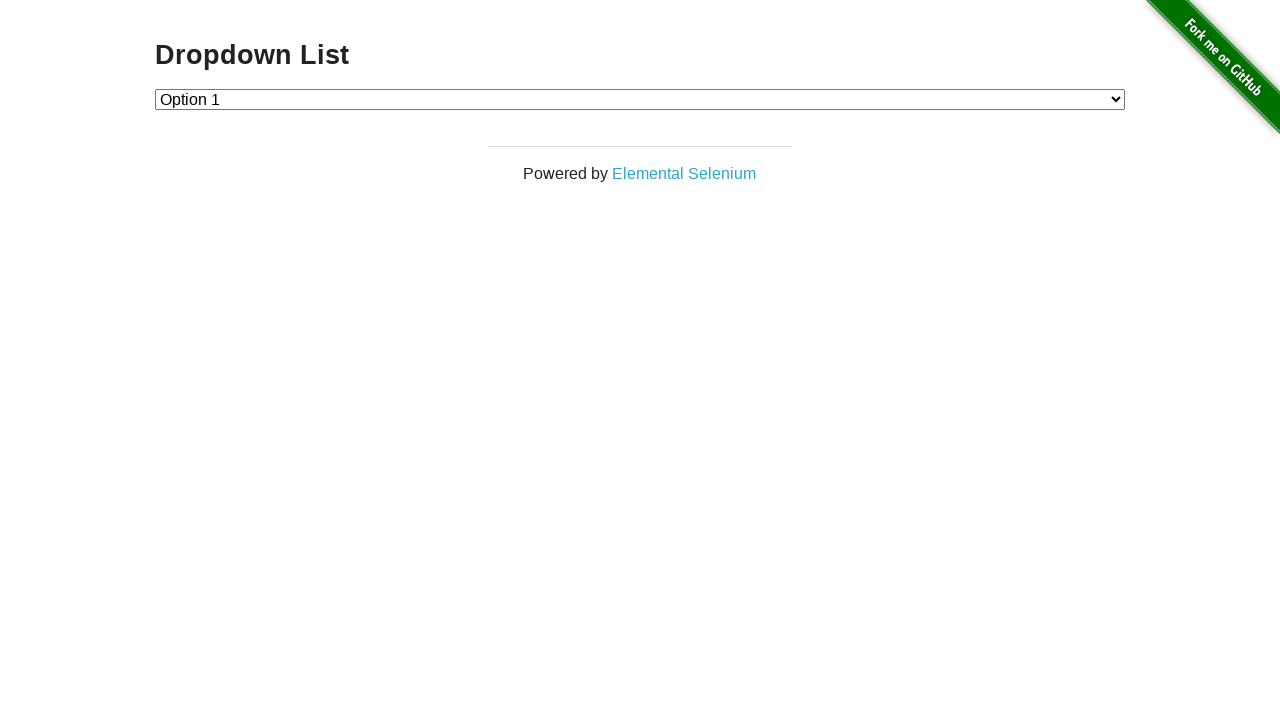

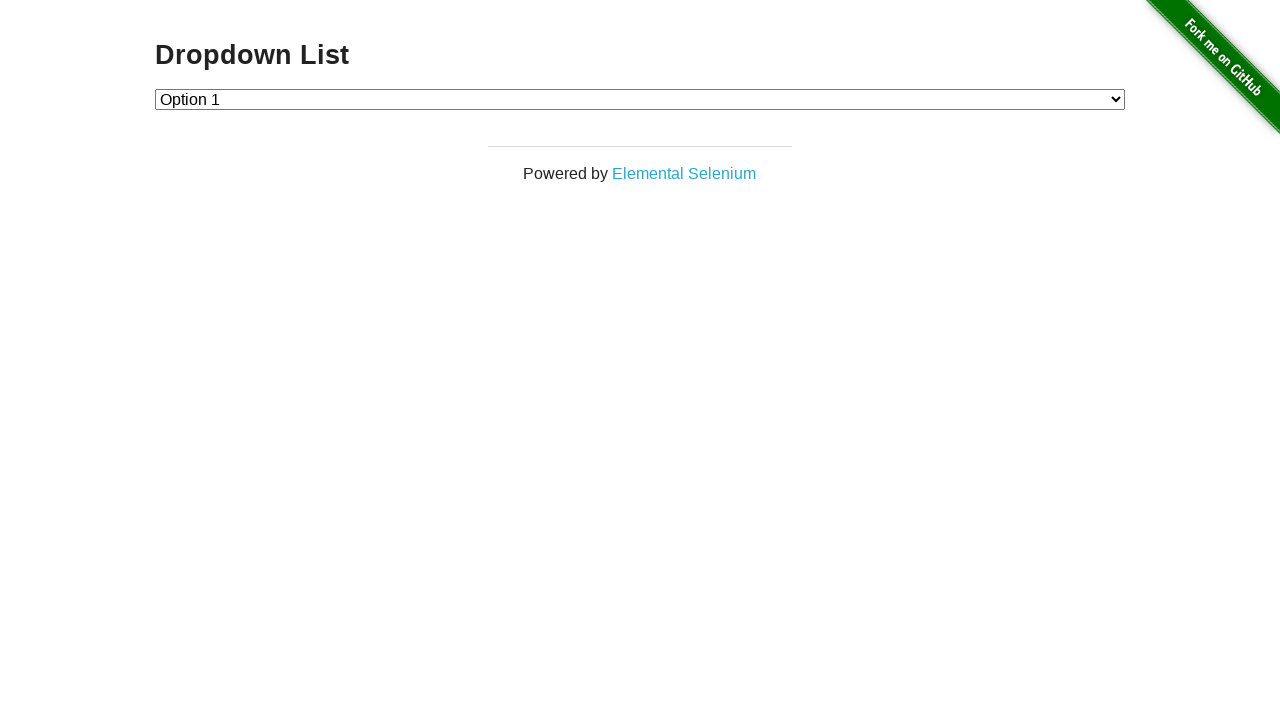